Tests a calendar date picker UI by navigating through year/month/date views and selecting a specific date (June 17, 2027).

Starting URL: https://rahulshettyacademy.com/seleniumPractise/#/offers

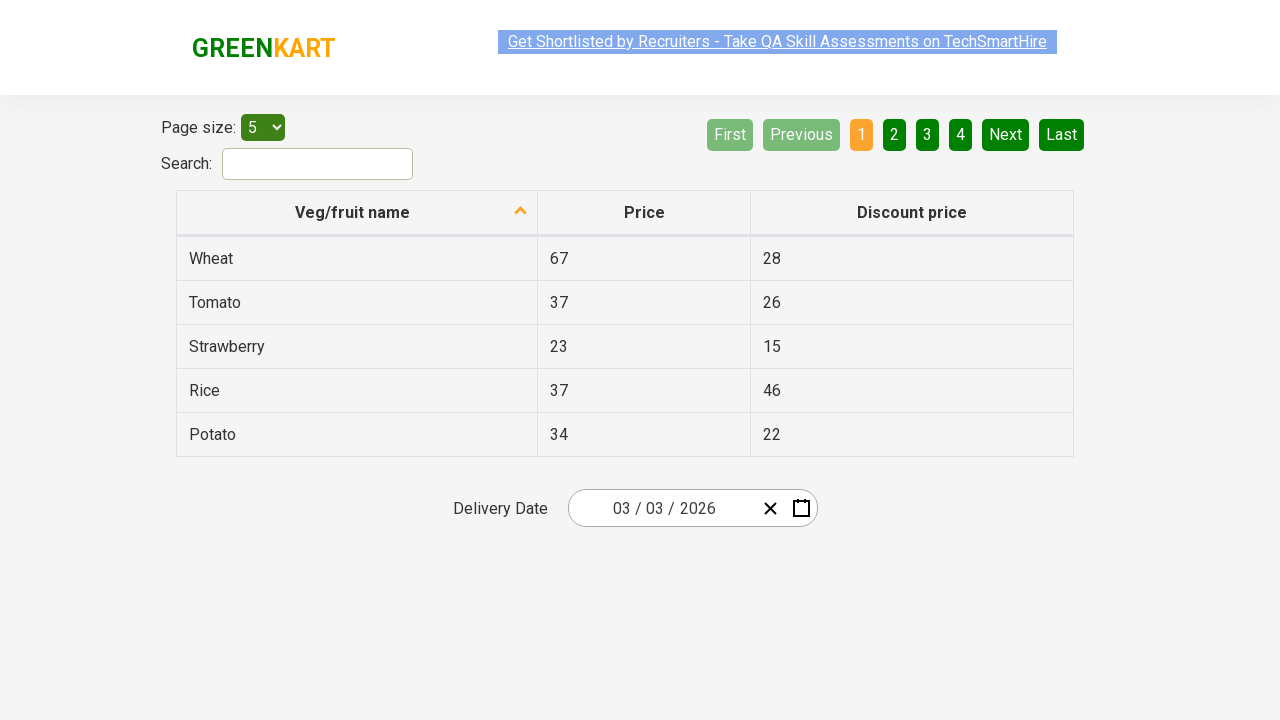

Clicked date picker input group to open calendar at (662, 508) on .react-date-picker__inputGroup
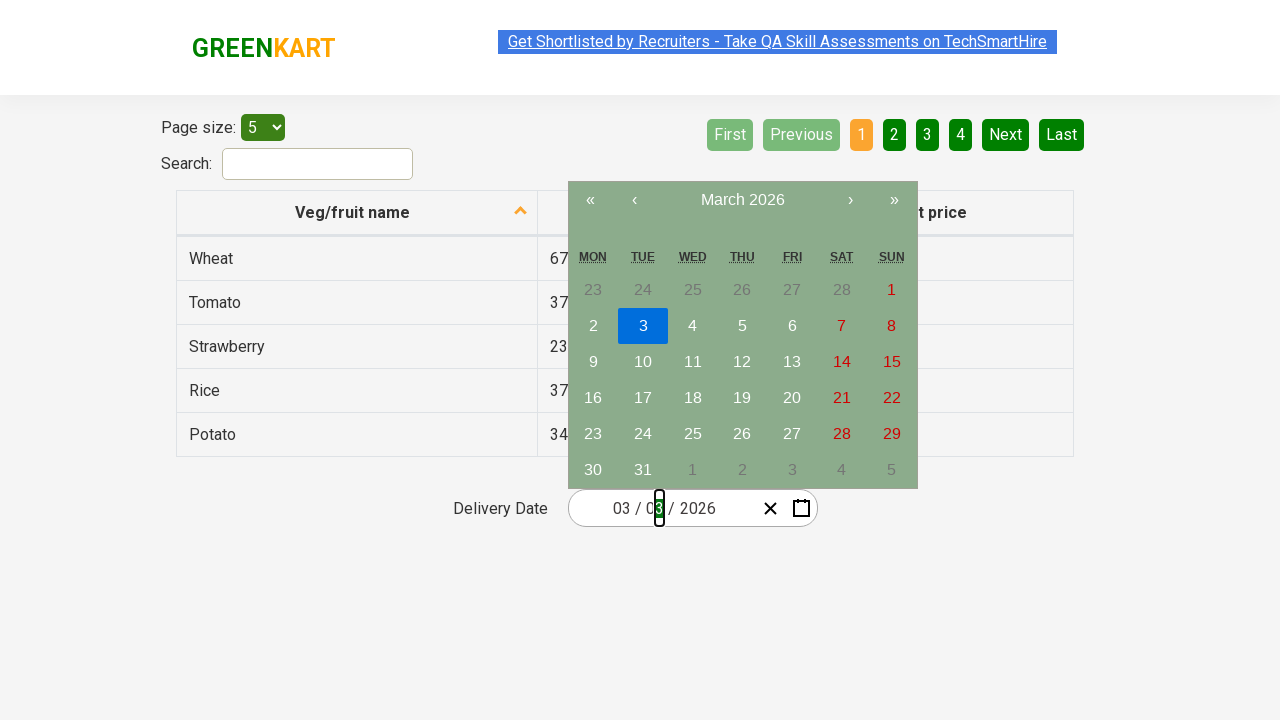

Clicked navigation label to switch to month view at (742, 200) on .react-calendar__navigation__label
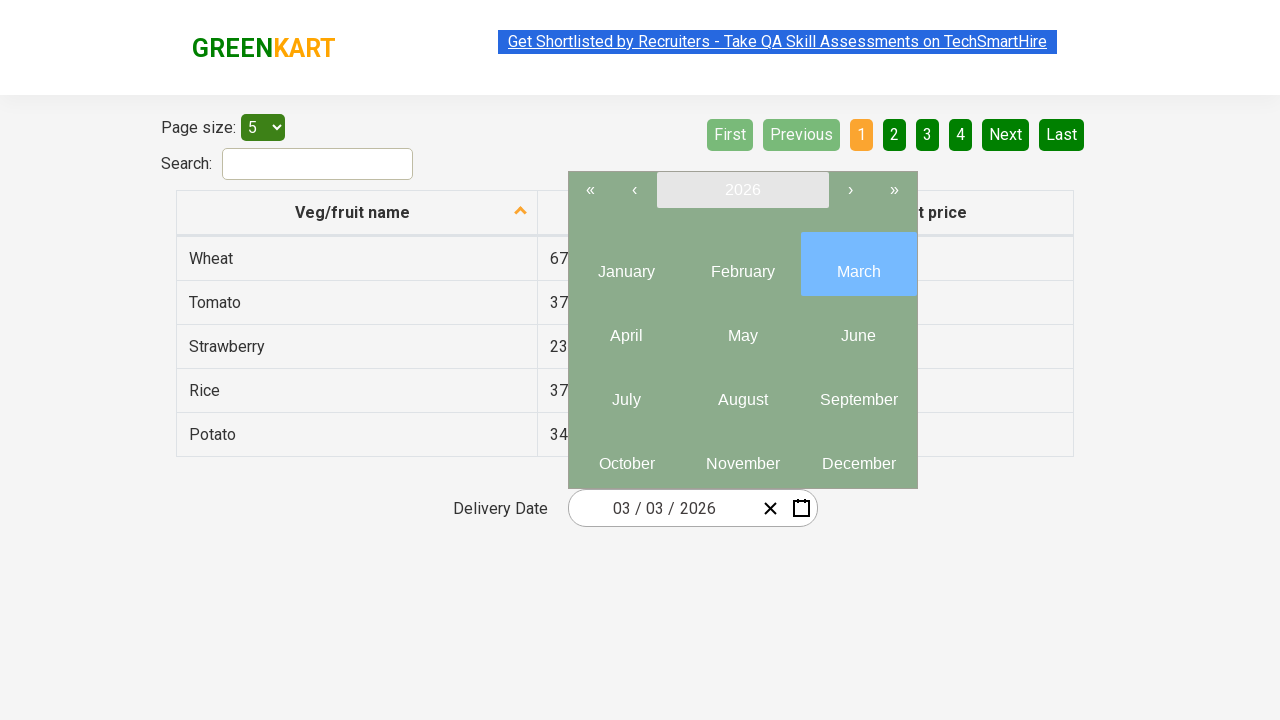

Clicked navigation label again to switch to year view at (742, 190) on .react-calendar__navigation__label
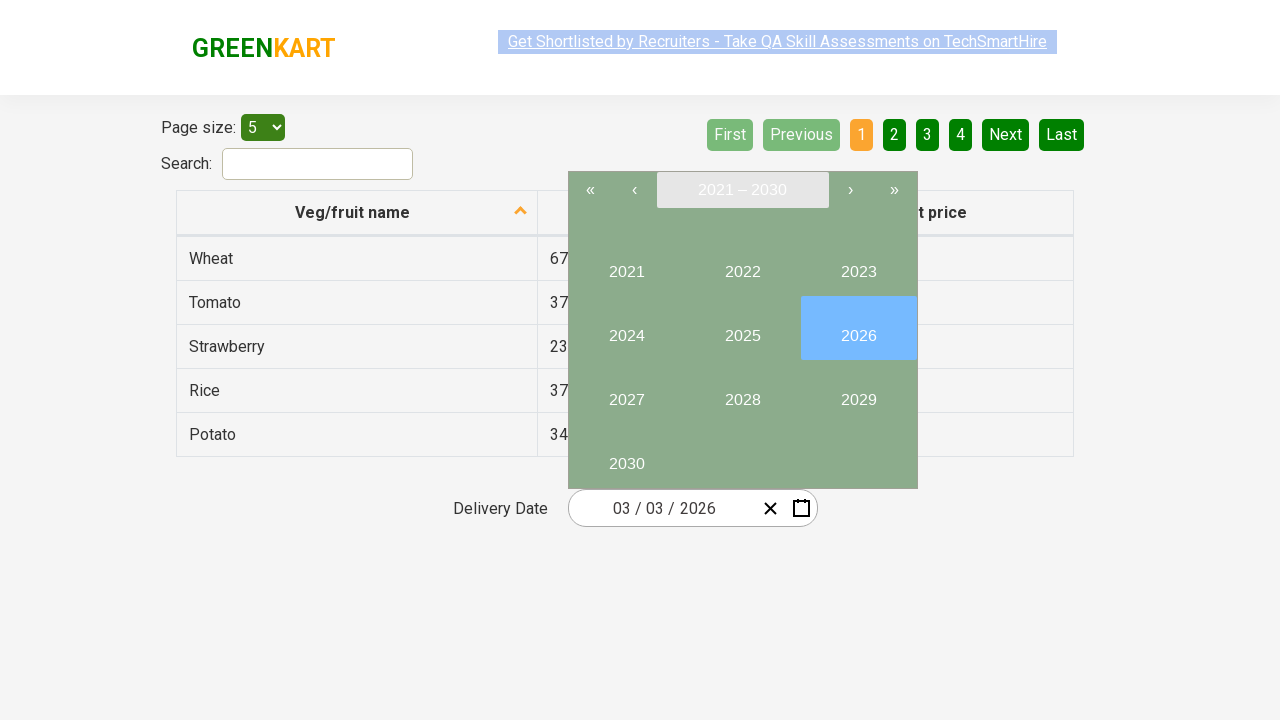

Selected year 2027 at (626, 392) on //button[text()='2027']
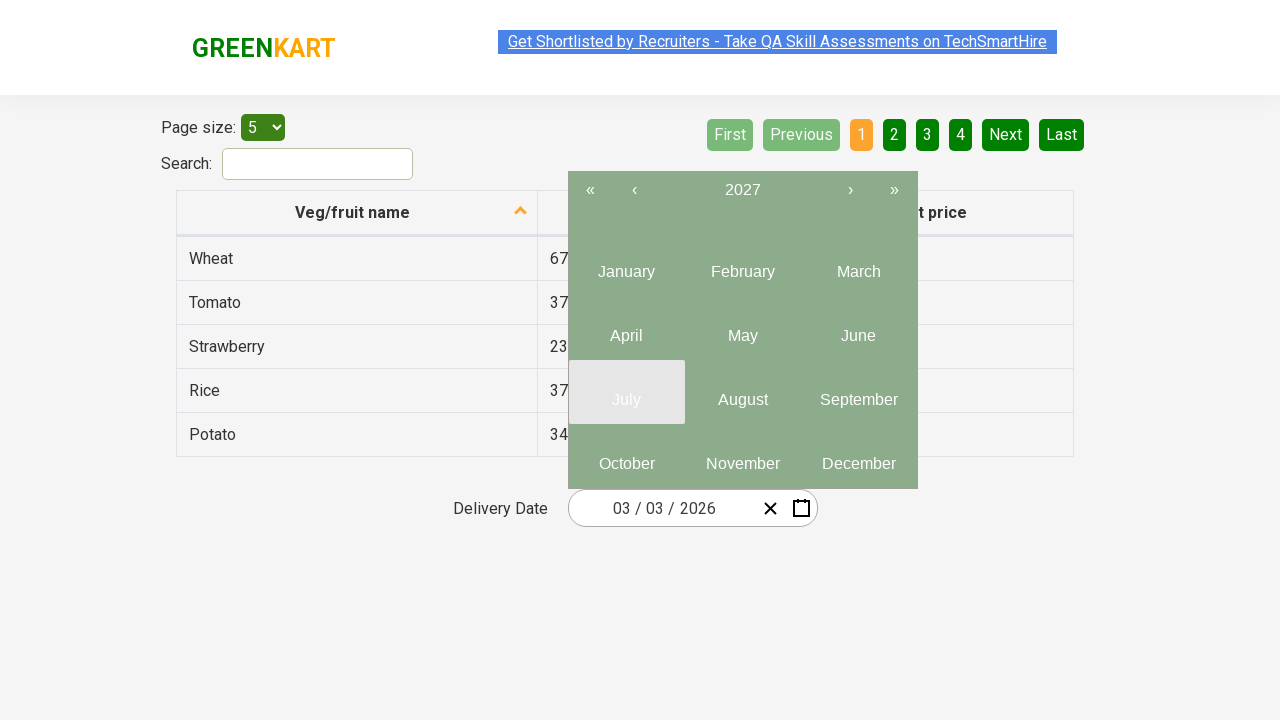

Selected month 6 (June) at (858, 328) on .react-calendar__year-view__months__month >> nth=5
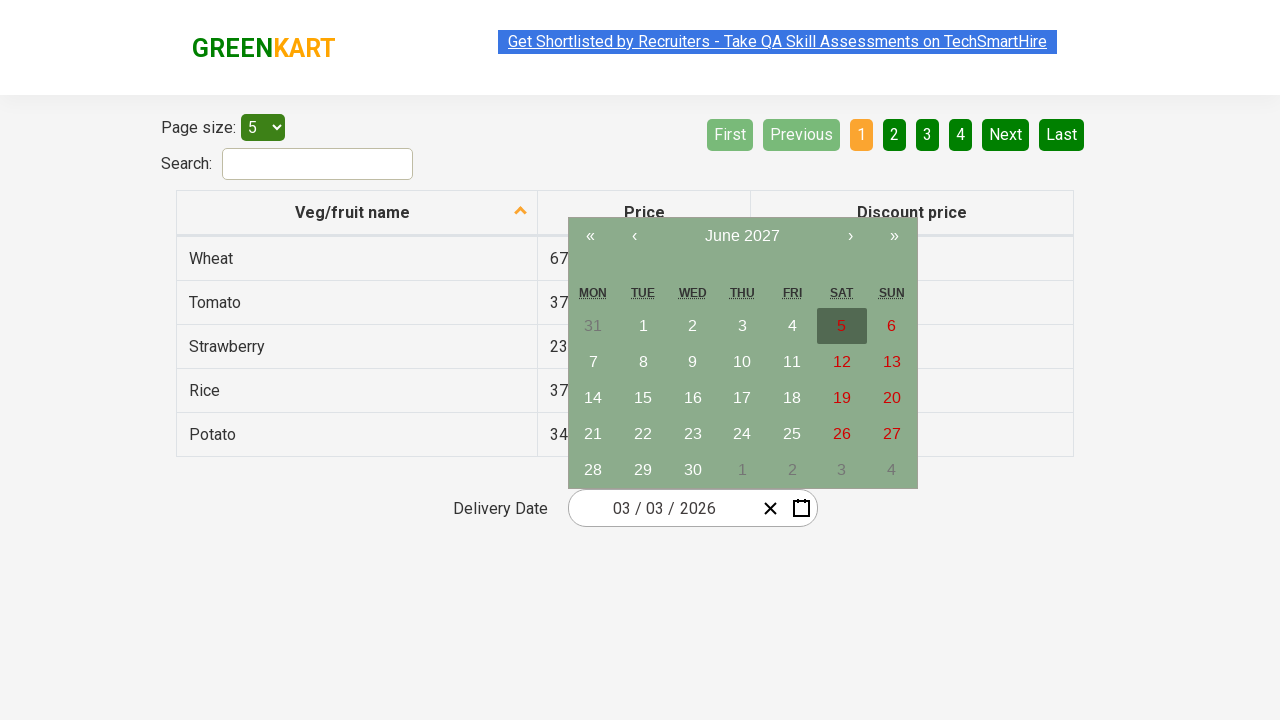

Selected date 17 to complete calendar selection (June 17, 2027) at (742, 398) on //abbr[text()='17']
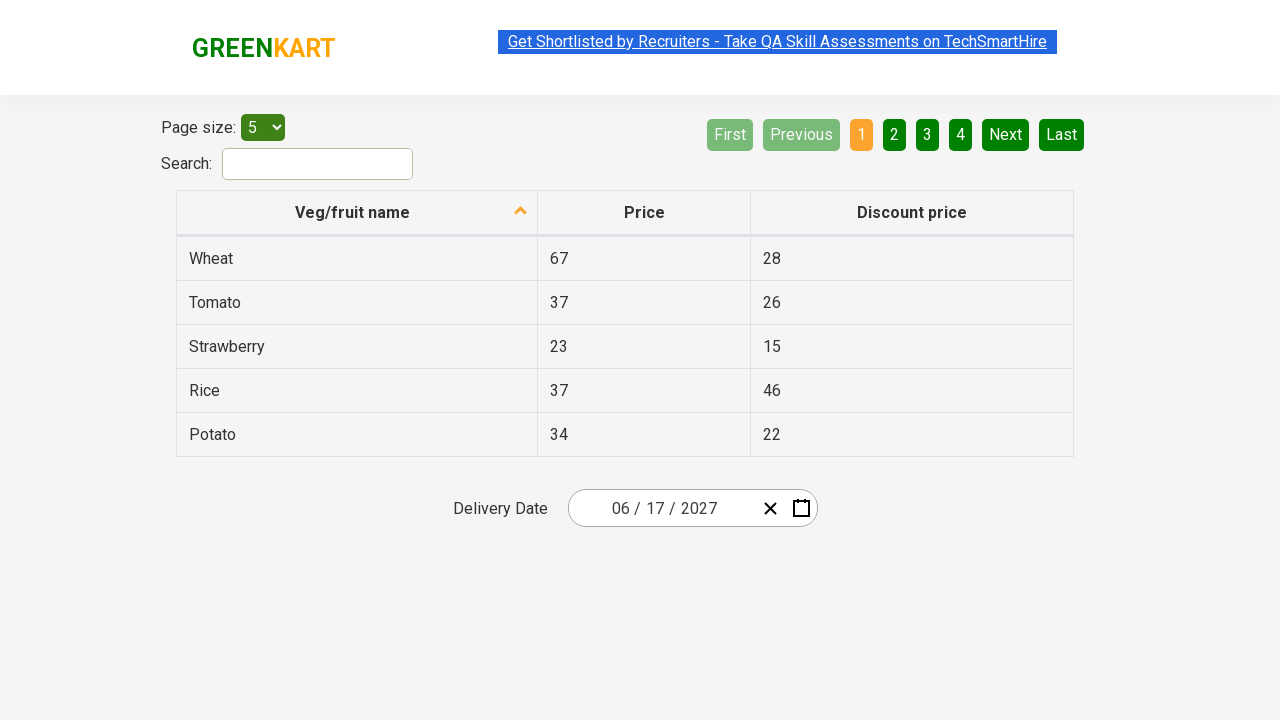

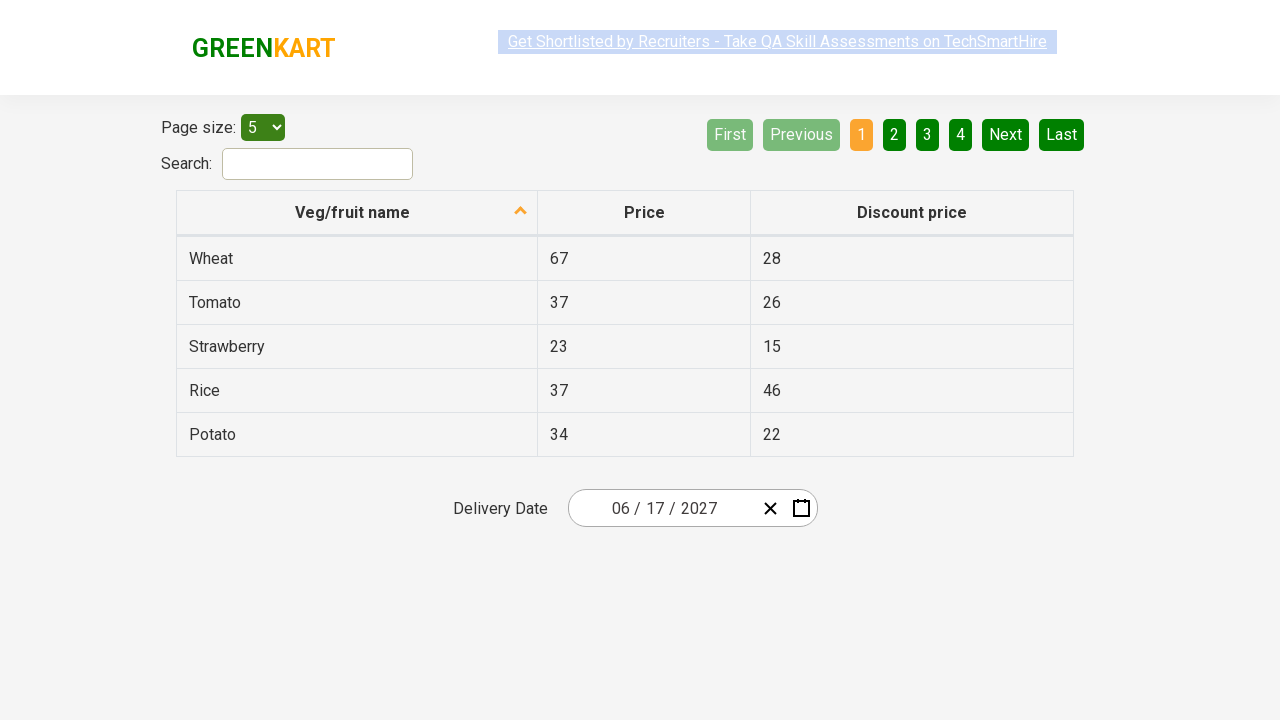